Navigates to the Carousel documentation page and verifies the h1 heading text is correct

Starting URL: https://flowbite-svelte.com/docs/components/carousel

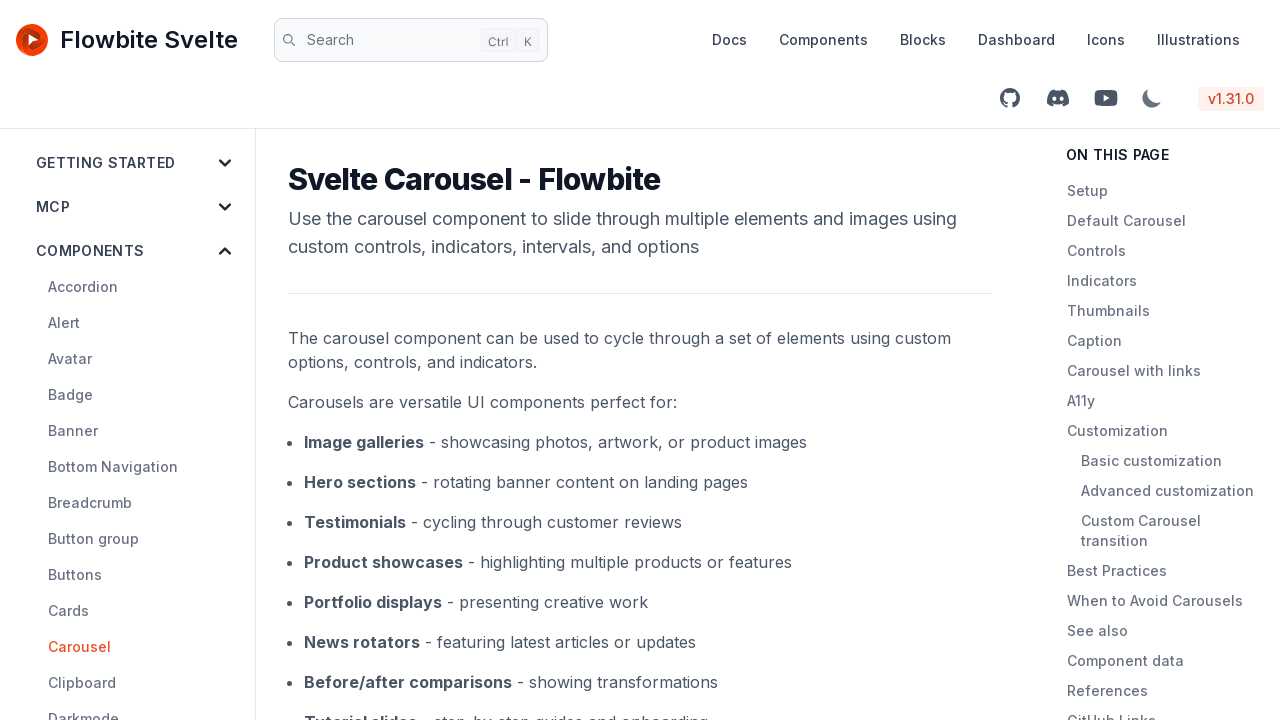

Navigated to Carousel documentation page
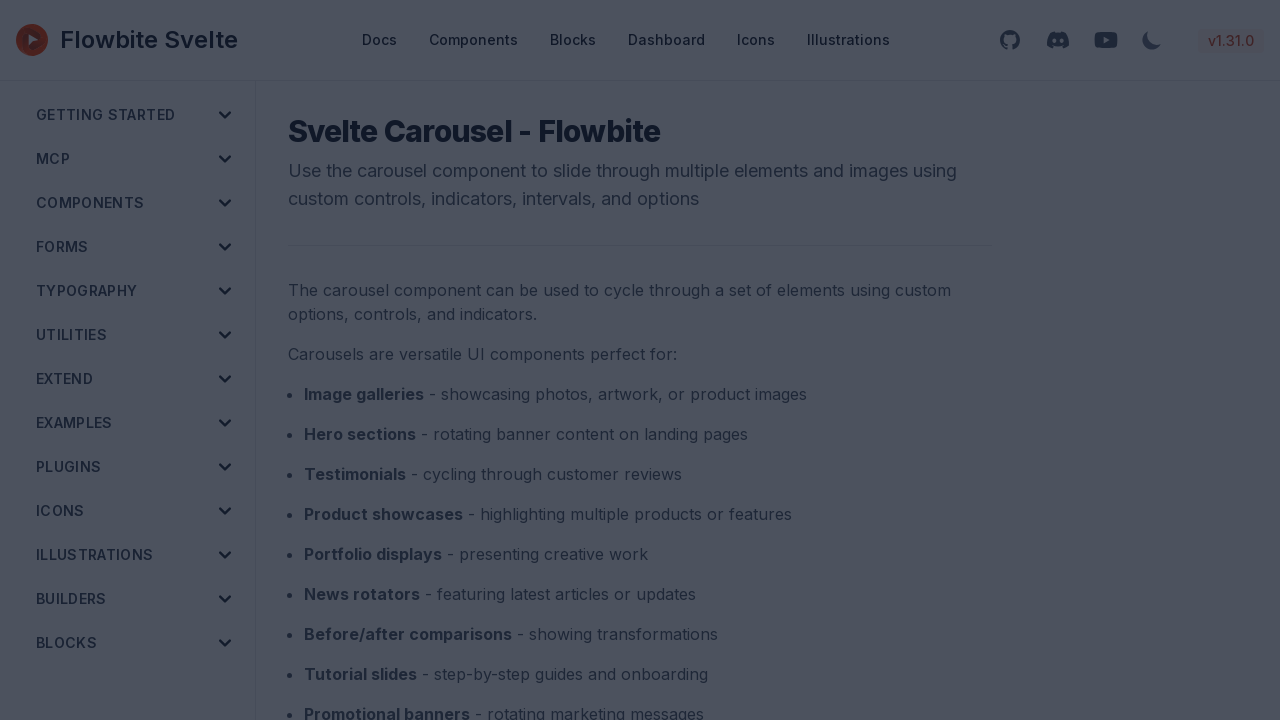

Located h1 element
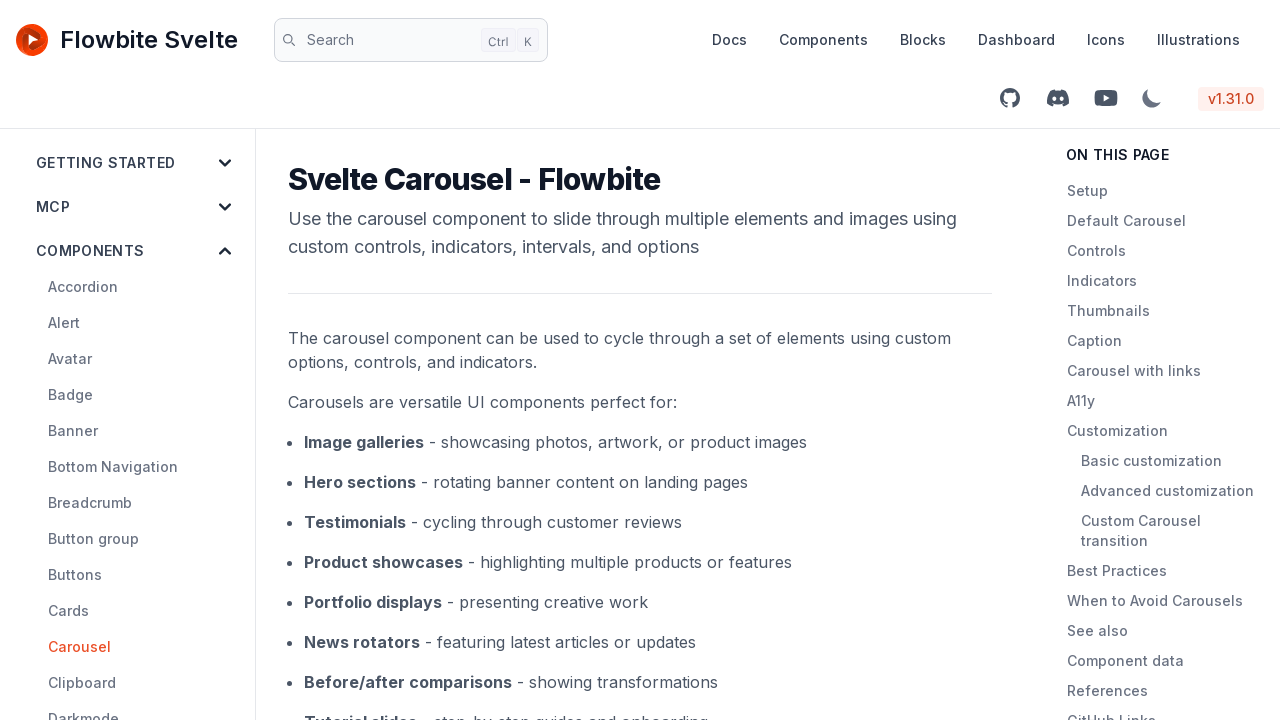

Waited for h1 element to be visible
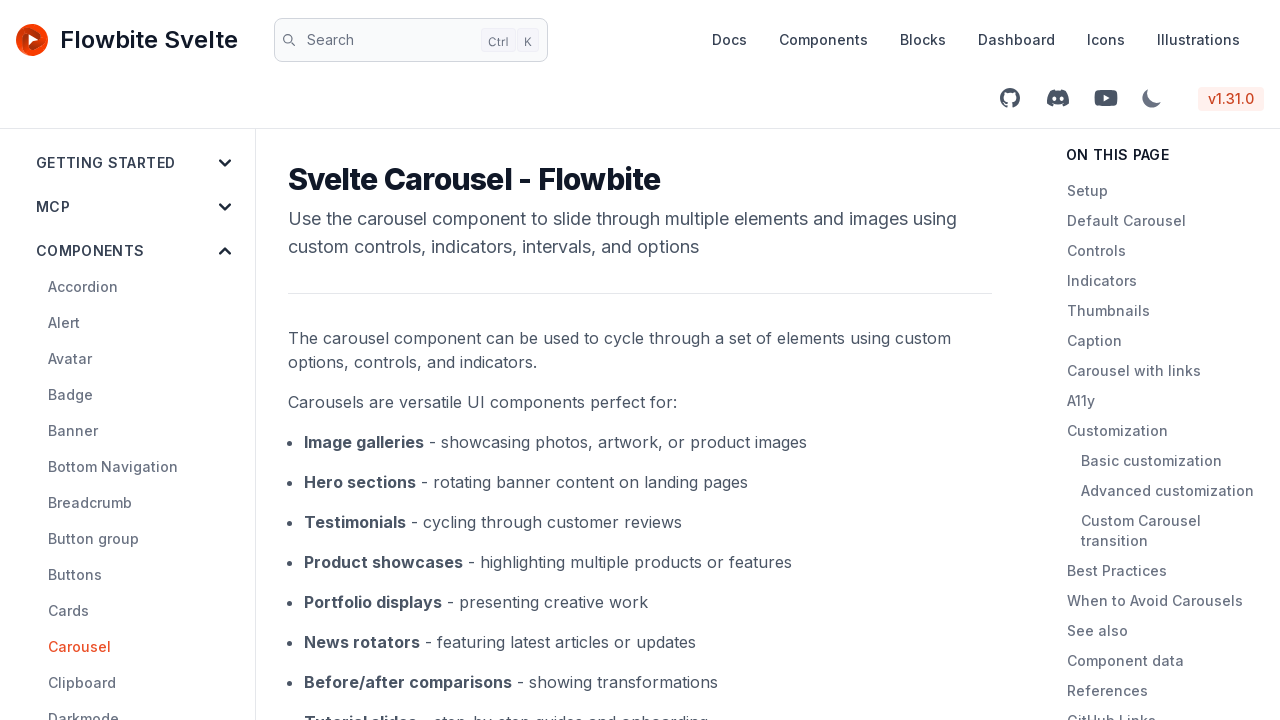

Verified h1 heading text is 'Svelte Carousel - Flowbite'
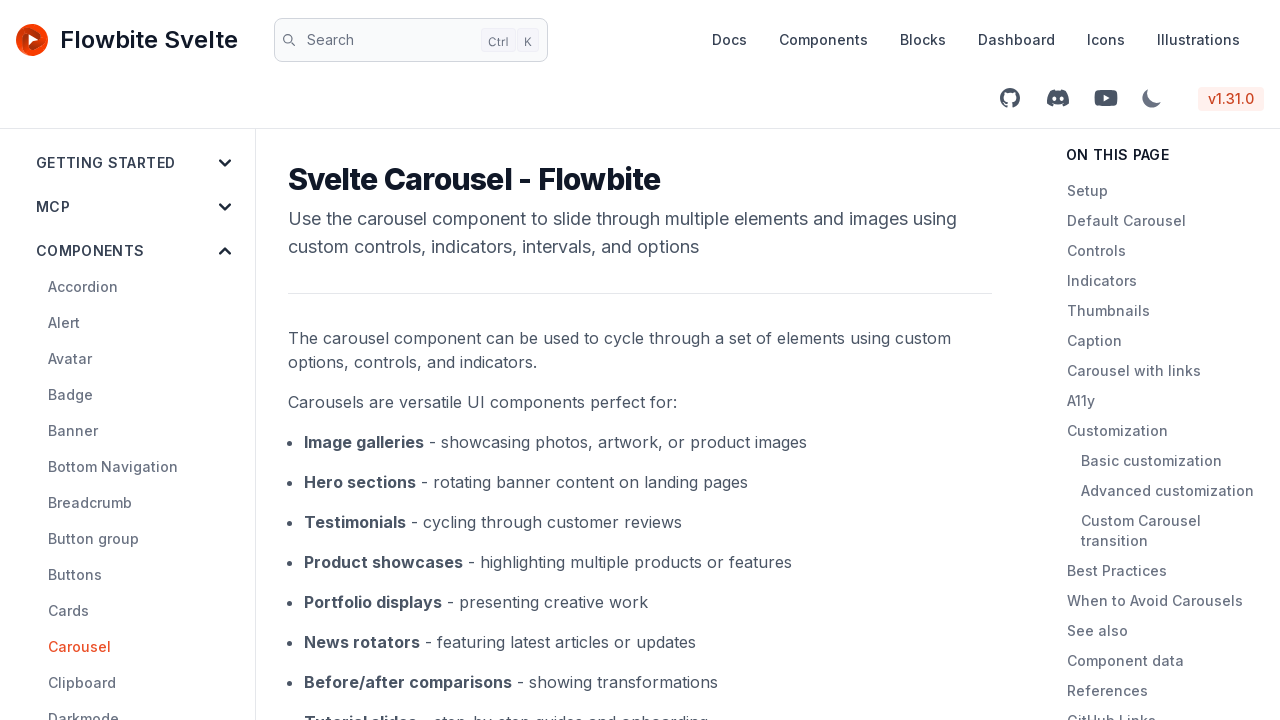

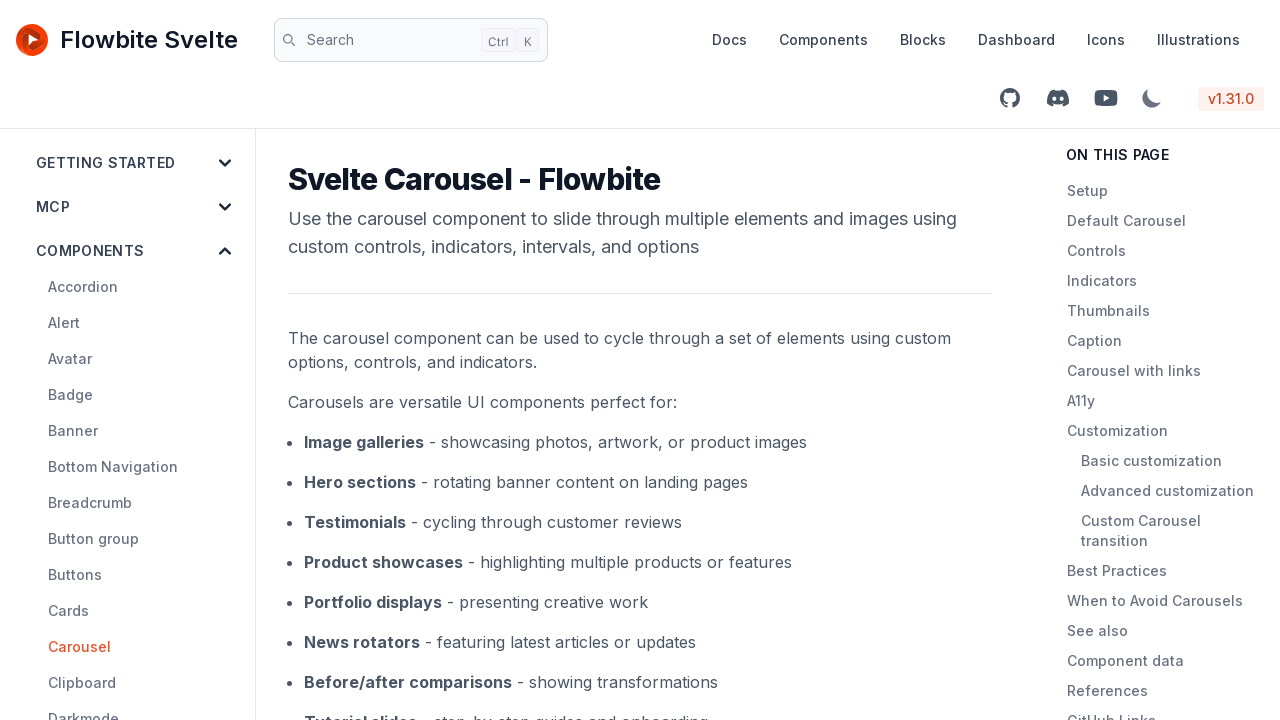